Tests adding multiple artist input fields by clicking the add artist button multiple times and verifying all input fields are created.

Starting URL: https://ldevr3t2.github.io

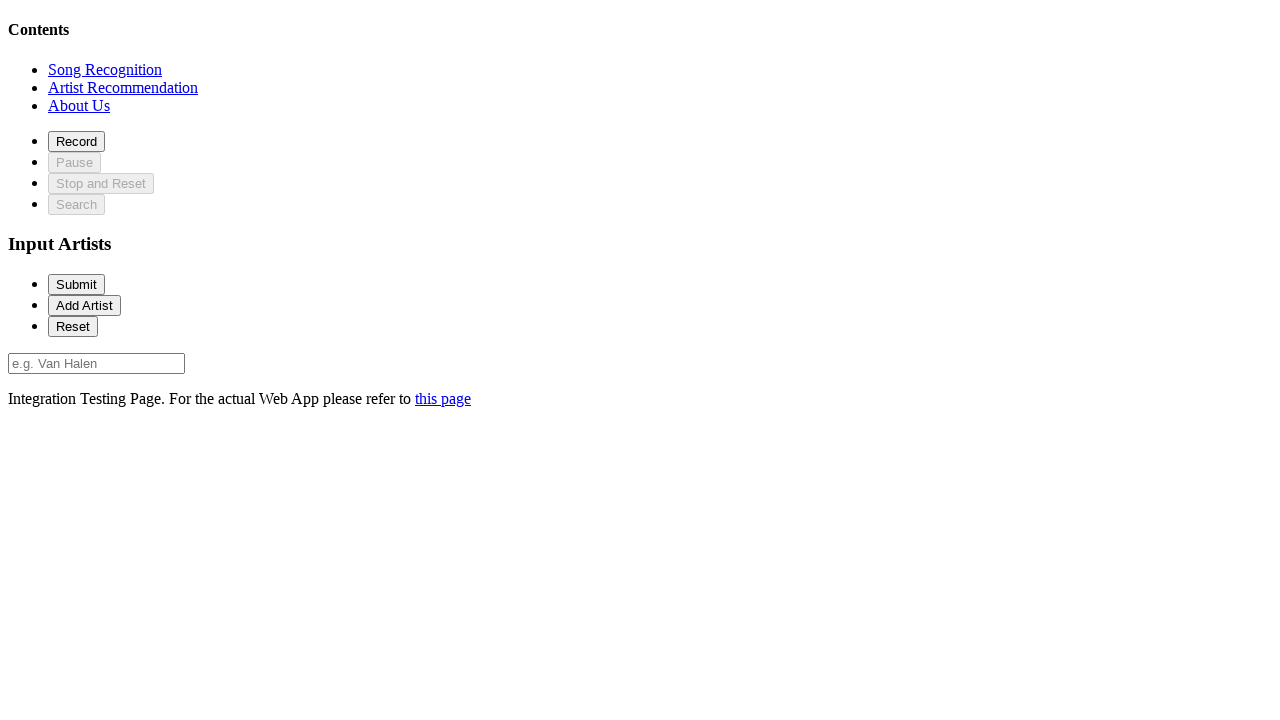

Clicked on recommendation section at (123, 87) on xpath=//*[@id='recommendationSection']
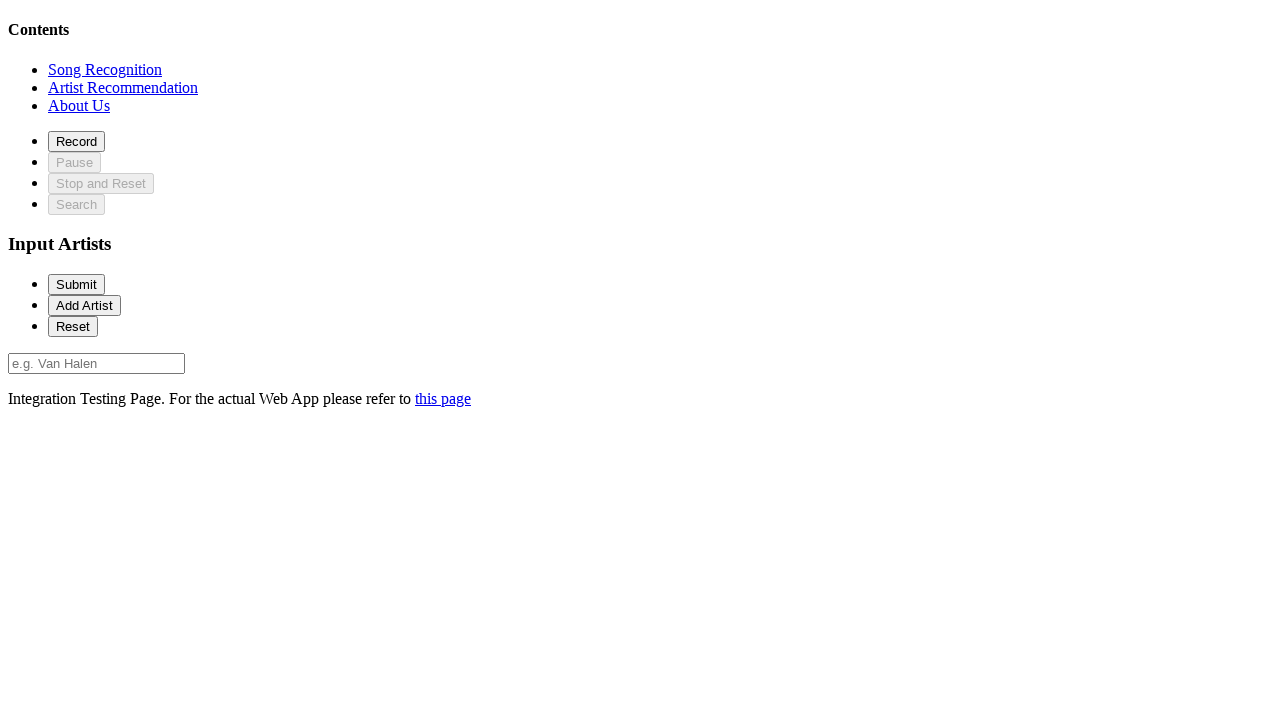

Add artist button loaded
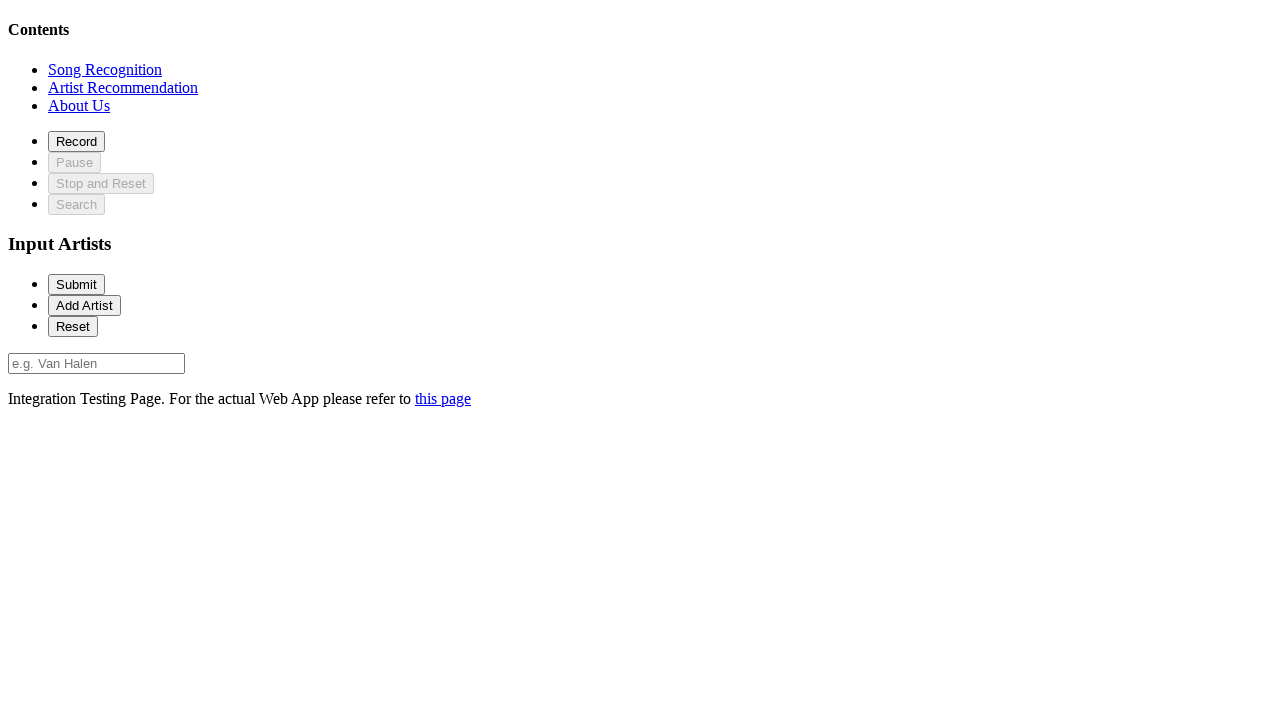

Clicked add artist button (1st time) at (84, 305) on xpath=//*[@id='addArtist']
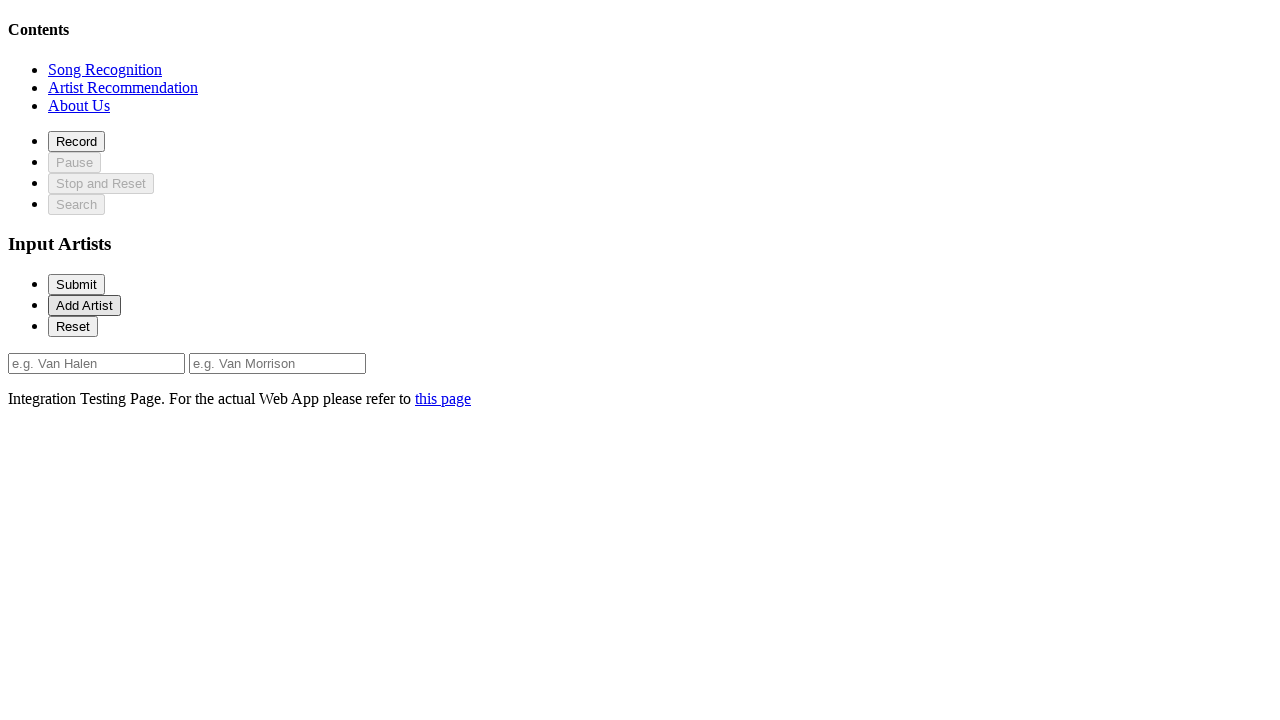

Clicked add artist button (2nd time) at (84, 305) on xpath=//*[@id='addArtist']
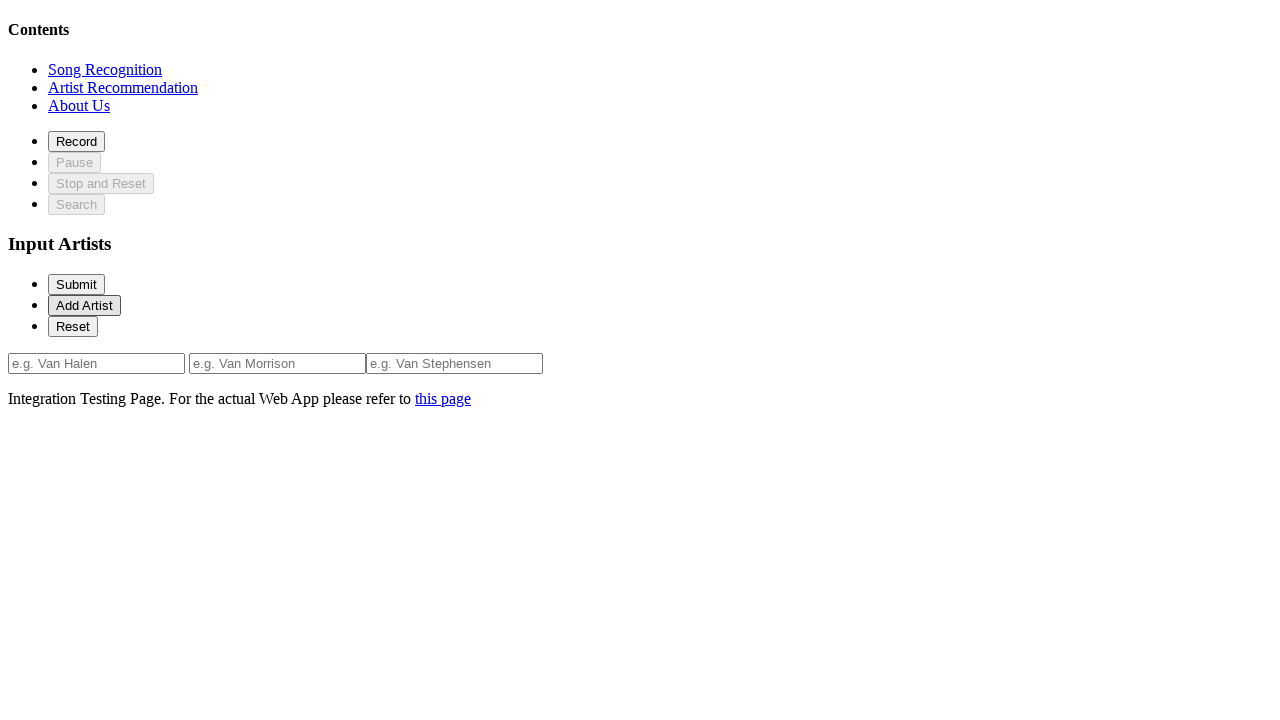

Clicked add artist button (3rd time) at (84, 305) on xpath=//*[@id='addArtist']
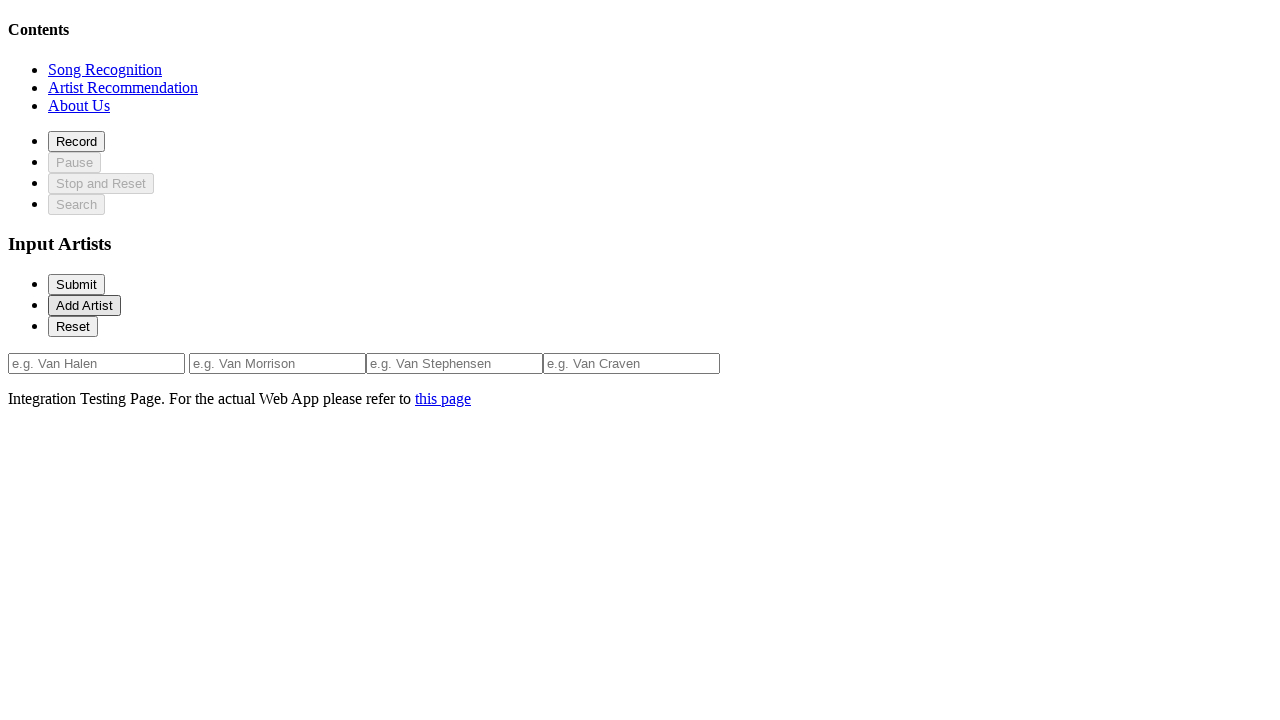

Clicked add artist button (4th time) at (84, 305) on xpath=//*[@id='addArtist']
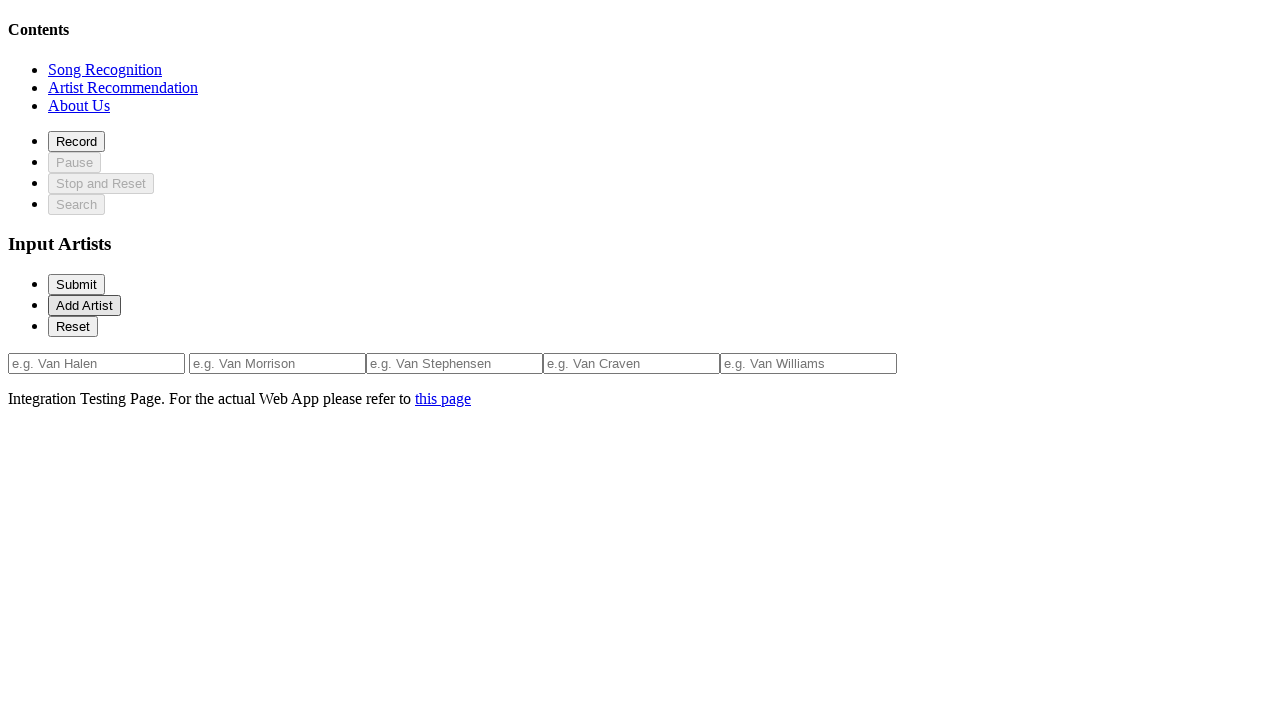

Clicked add artist button (5th time) at (84, 305) on xpath=//*[@id='addArtist']
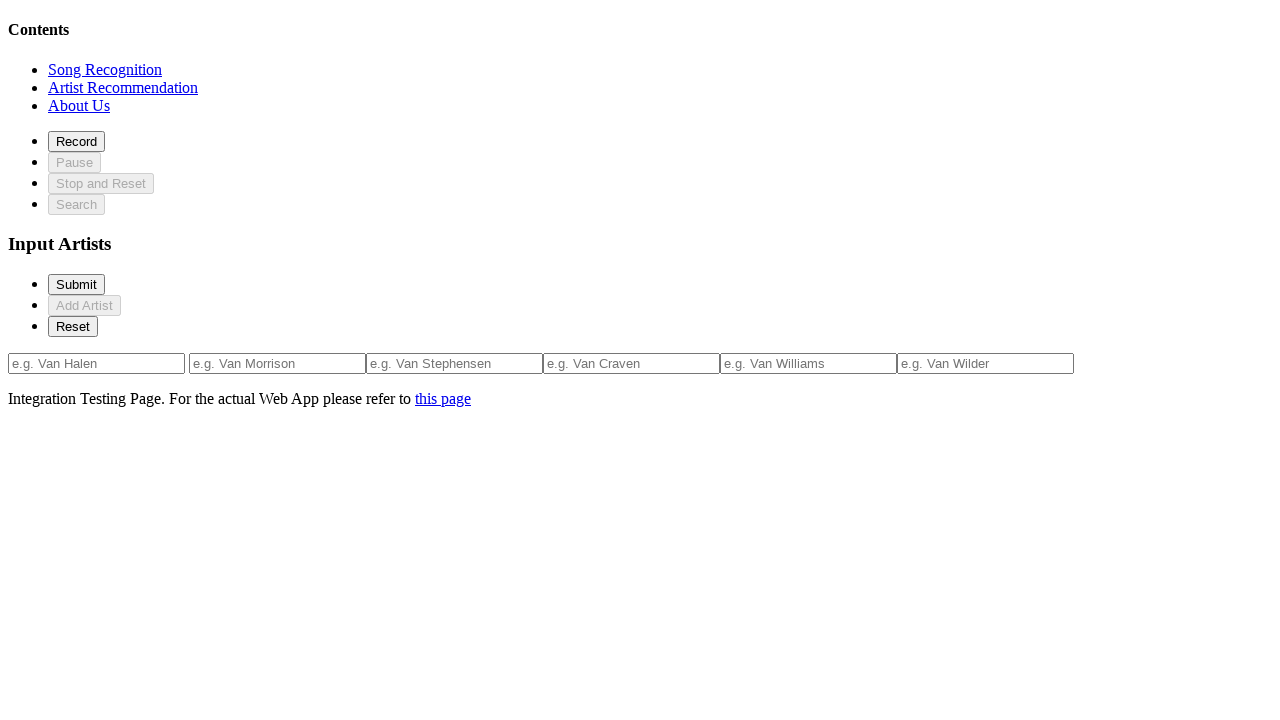

Verified artist input field 0 is present
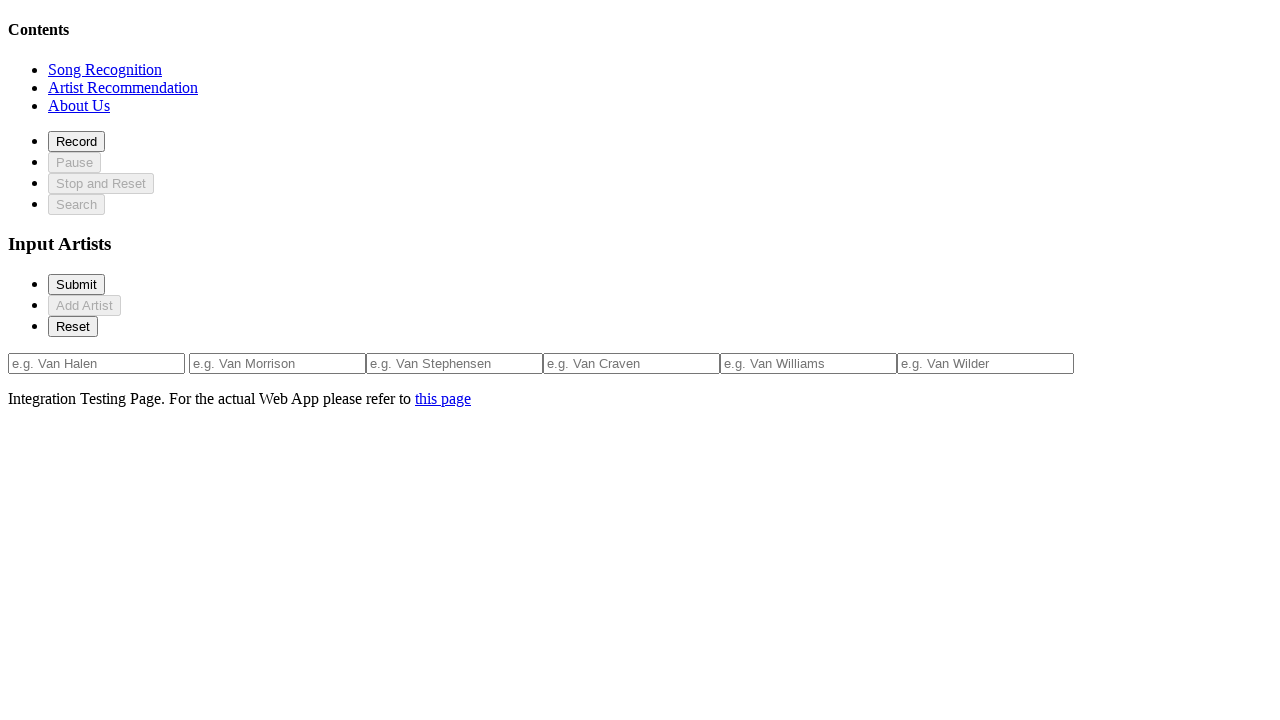

Verified artist input field 1 is present
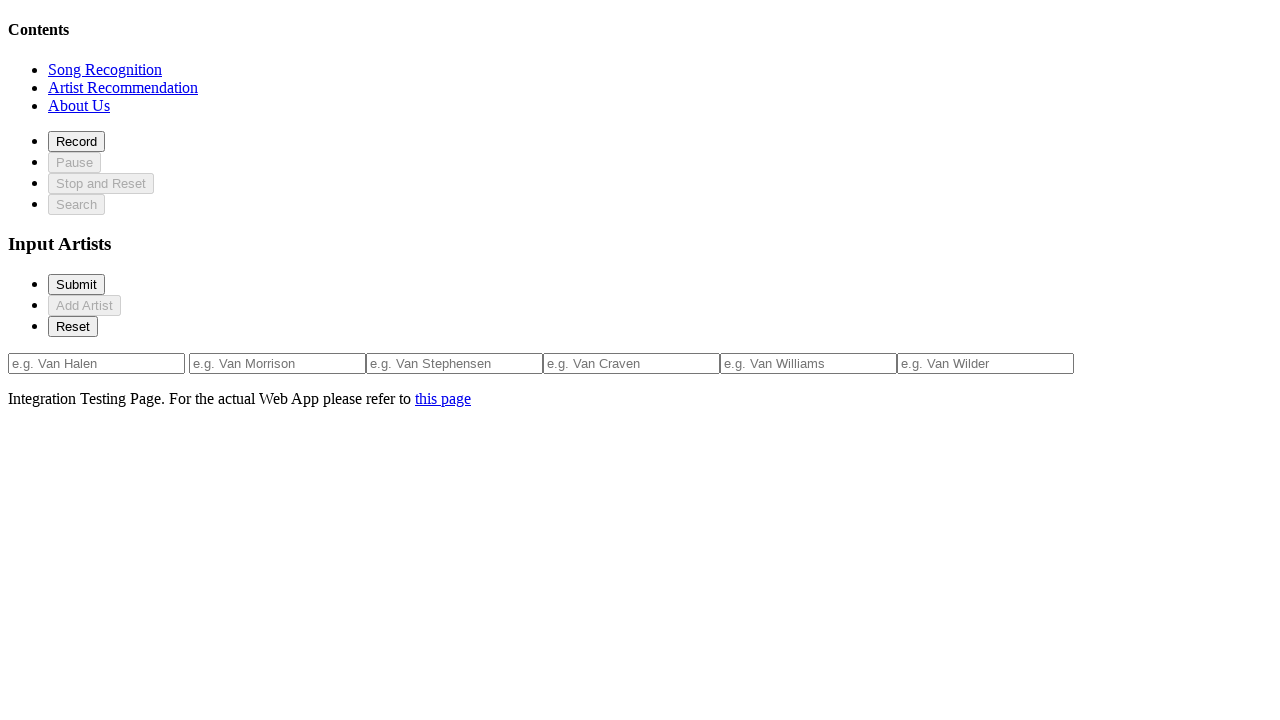

Verified artist input field 2 is present
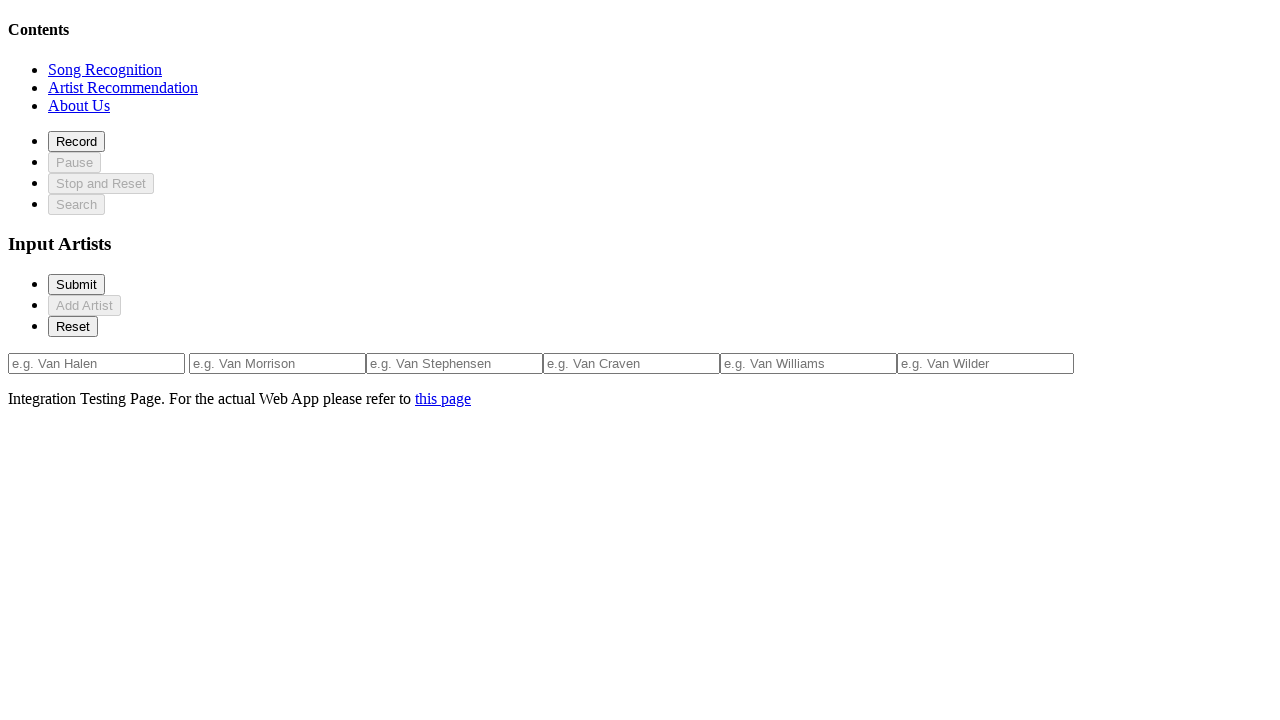

Verified artist input field 3 is present
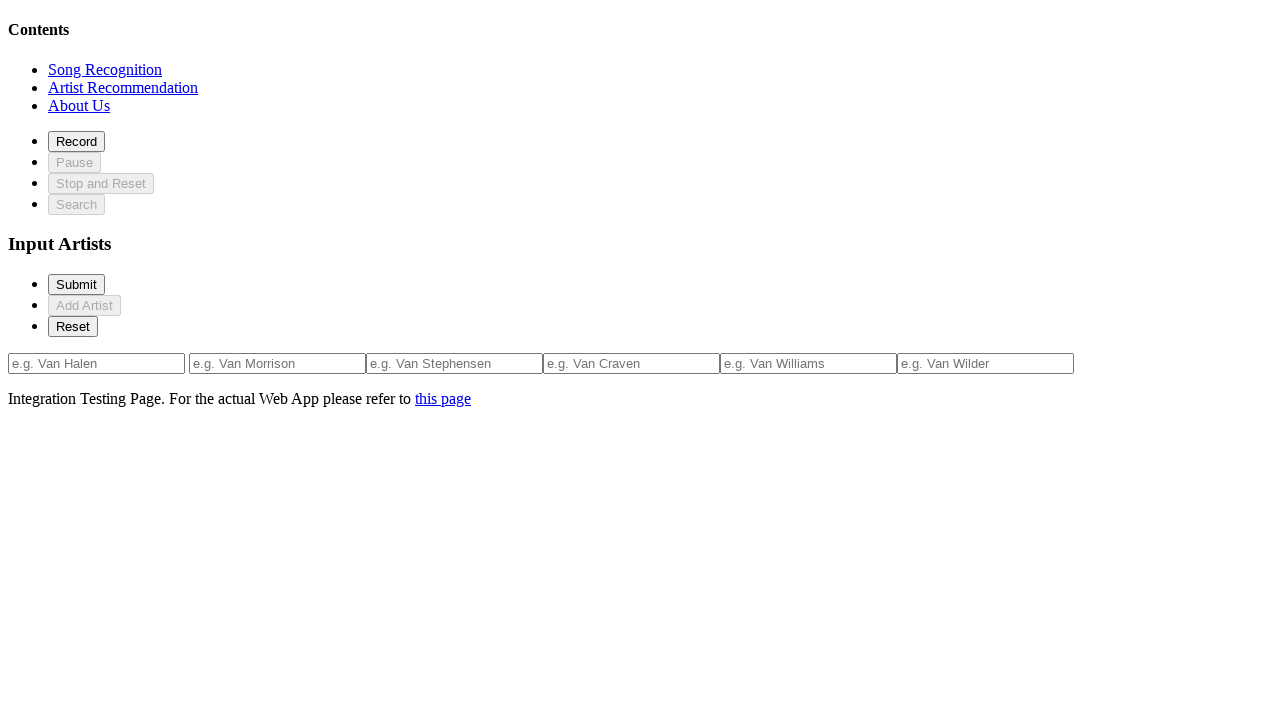

Verified artist input field 4 is present
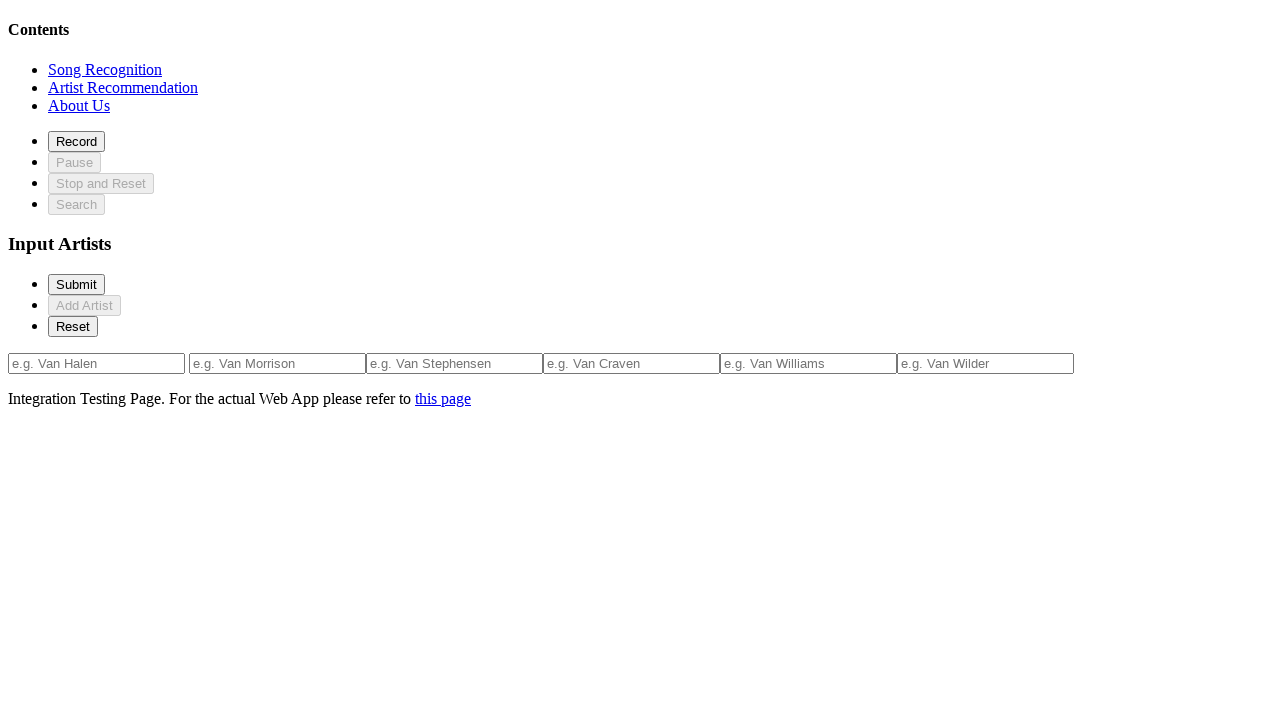

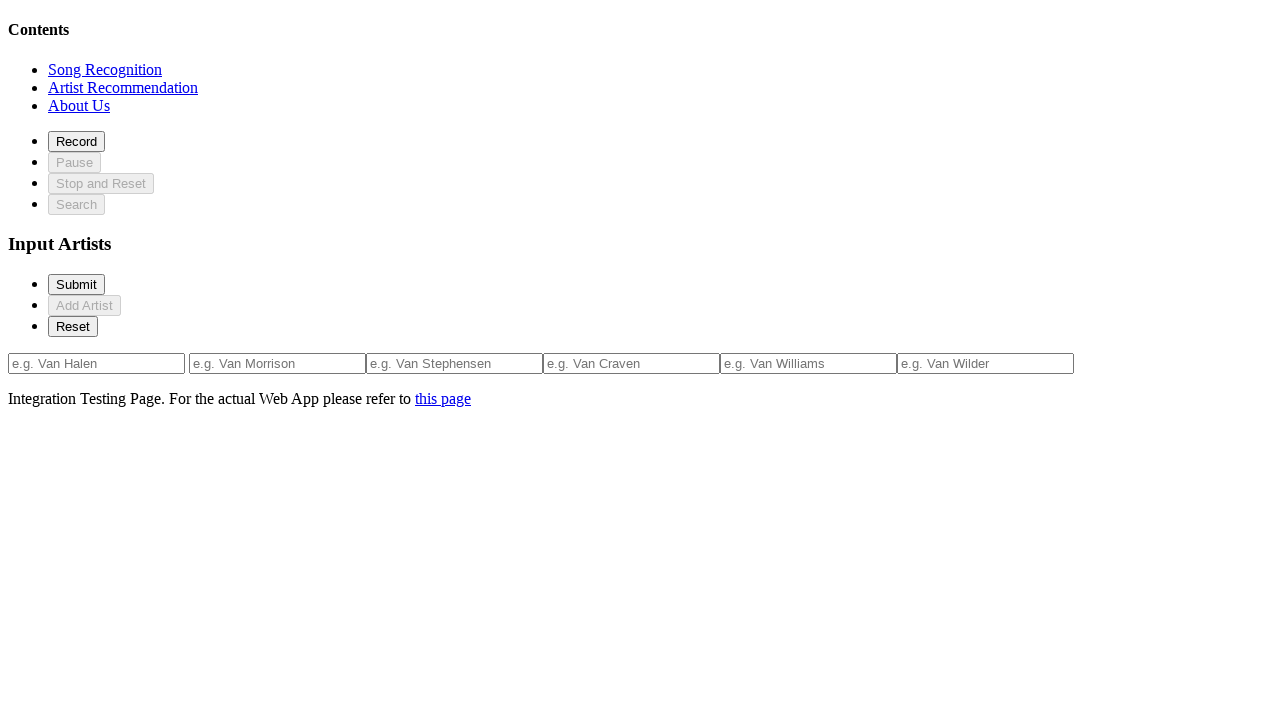